Tests horizontal scrolling functionality by navigating to a dashboard page and scrolling right by 5000 pixels using JavaScript execution.

Starting URL: https://dashboards.handmadeinteractive.com/jasonlove/

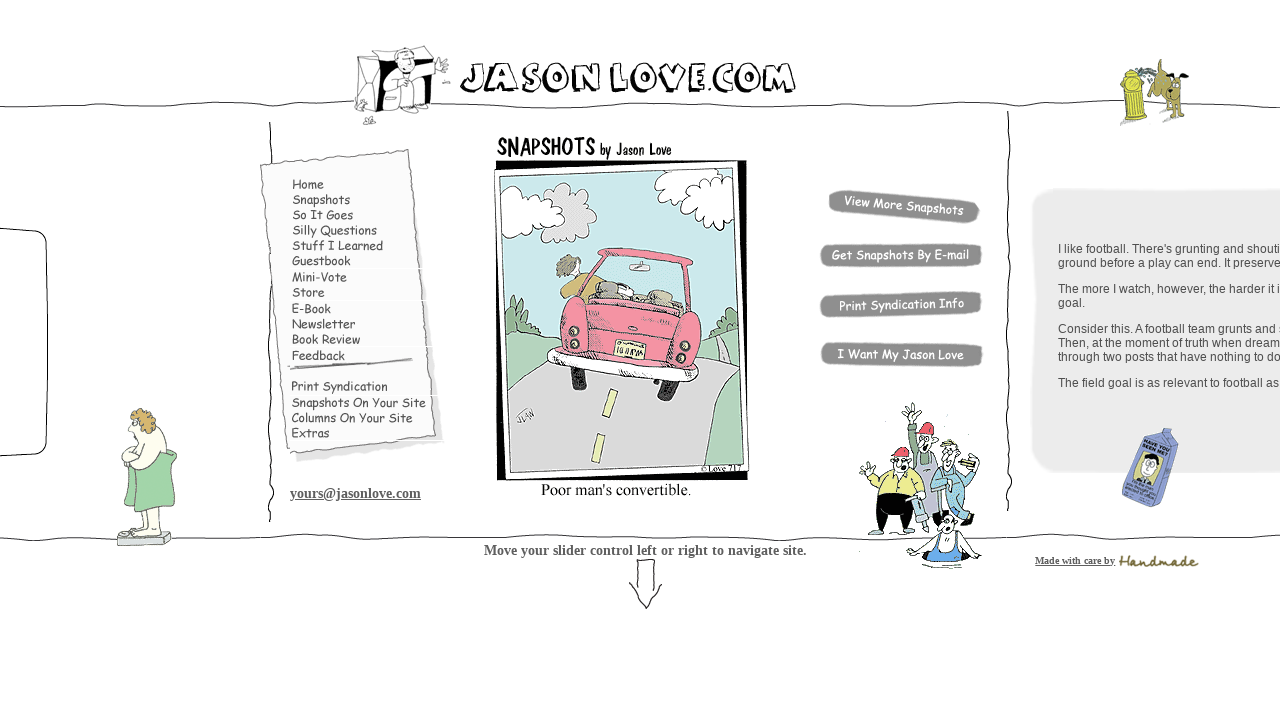

Waited for page to reach domcontentloaded state
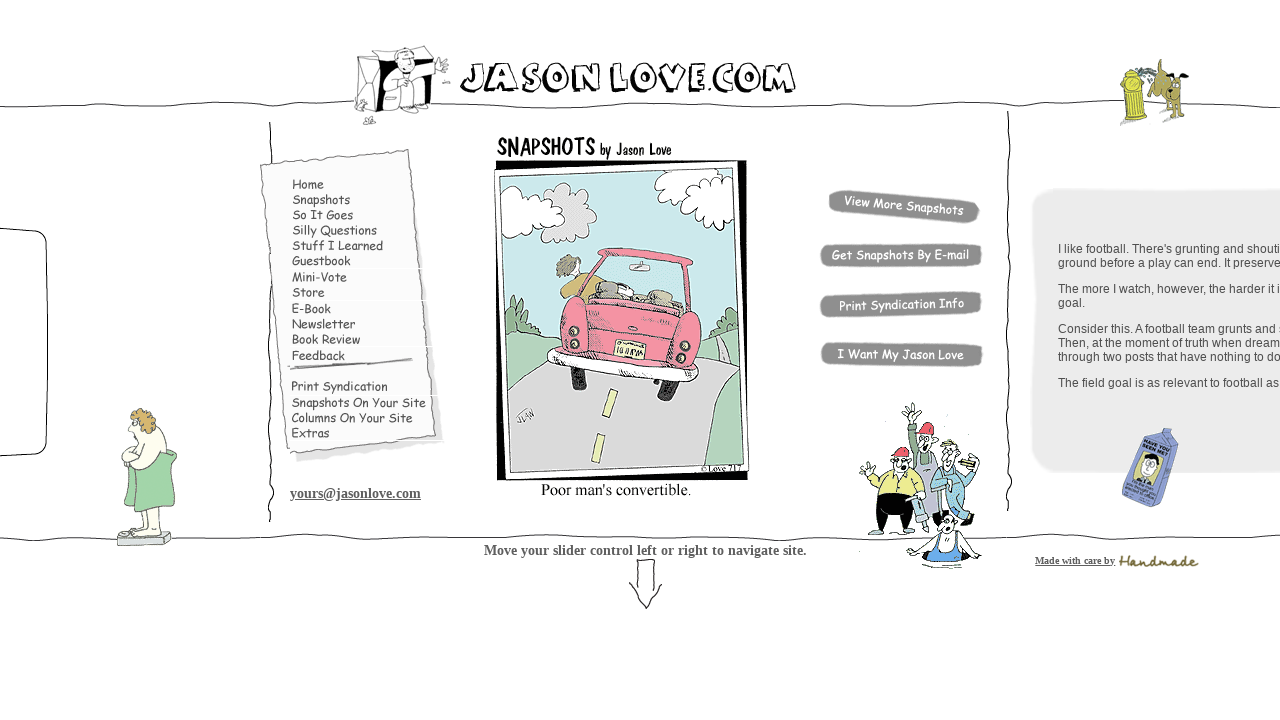

Scrolled horizontally to the right by 5000 pixels
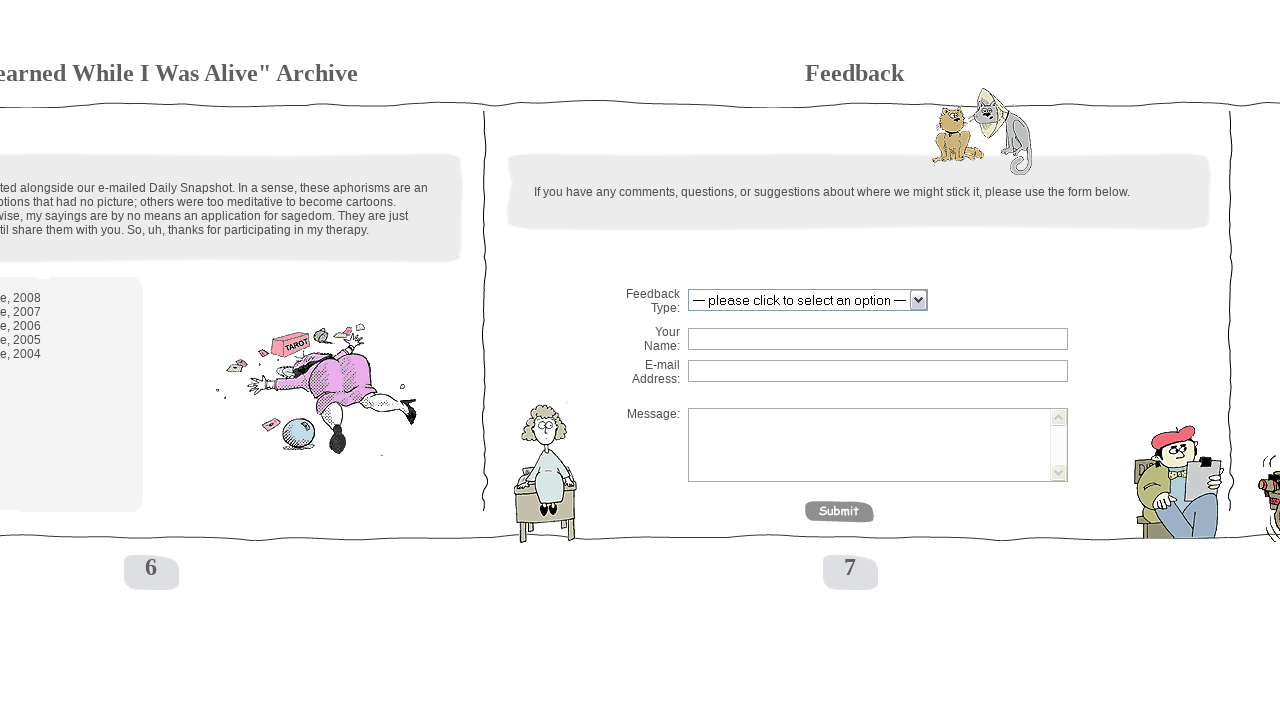

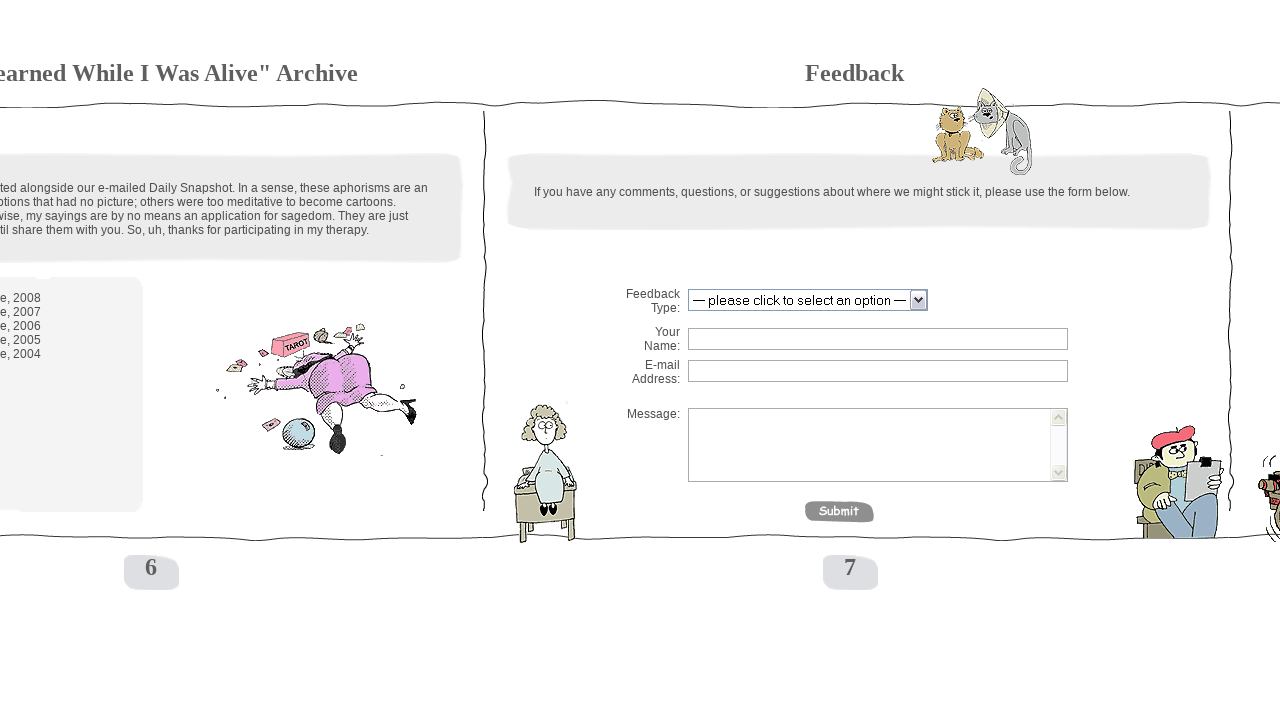